Tests sweet alert confirmation by clicking button to open it and clicking yes

Starting URL: https://leafground.com/alert.xhtml

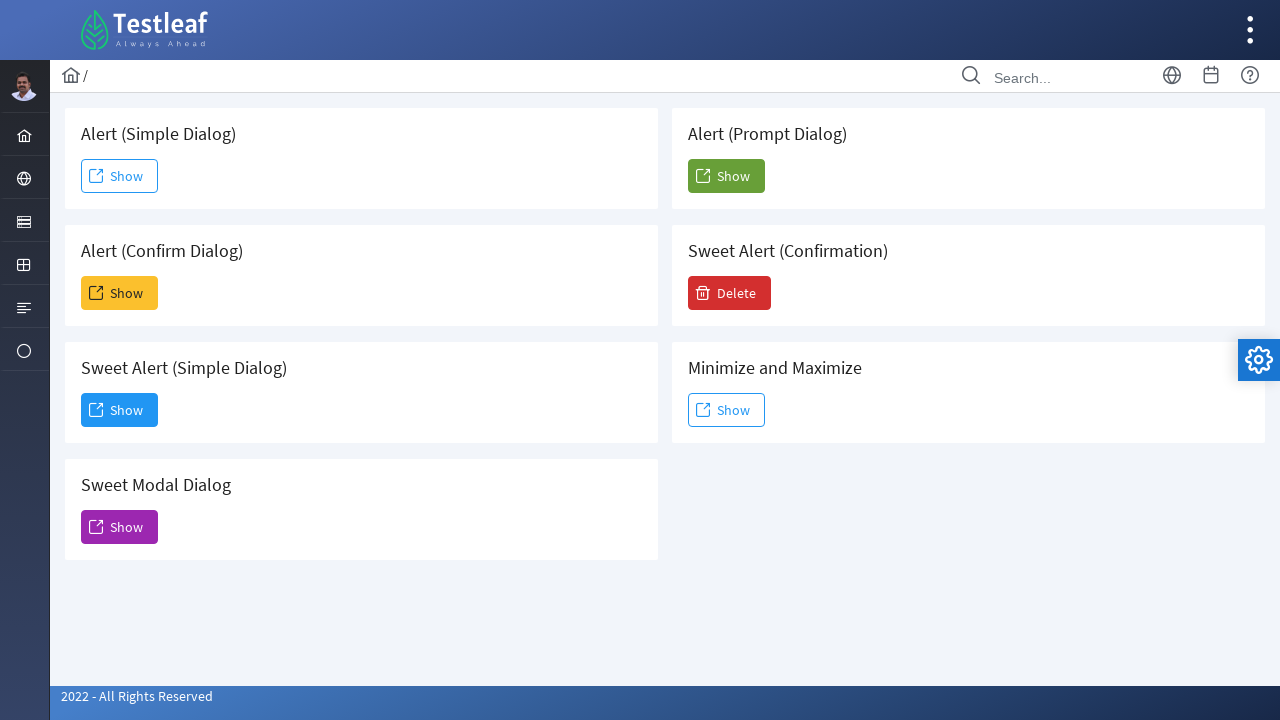

Clicked button to open sweet alert confirmation dialog at (730, 293) on xpath=/html/body/div[1]/div[5]/div[2]/form/div/div[2]/div[2]/button/span[2]
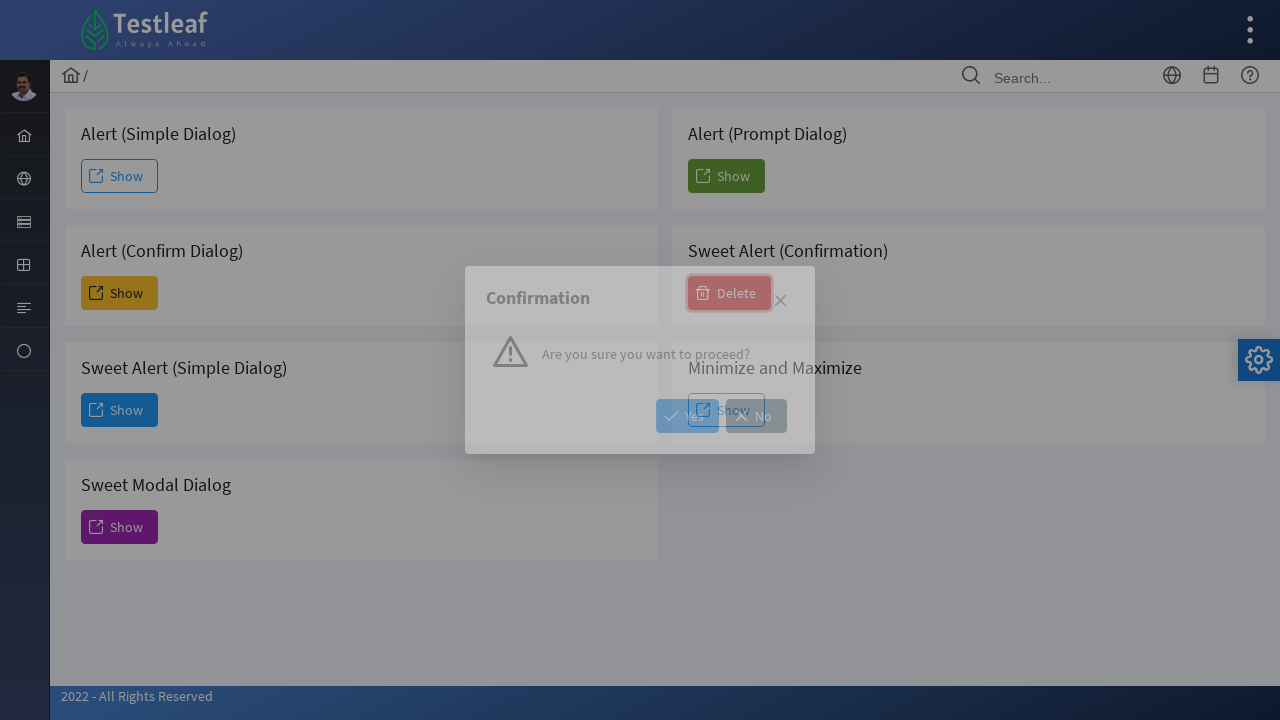

Clicked yes button to confirm sweet alert at (688, 416) on xpath=/html/body/div[7]/div[3]/button[1]/span[2]
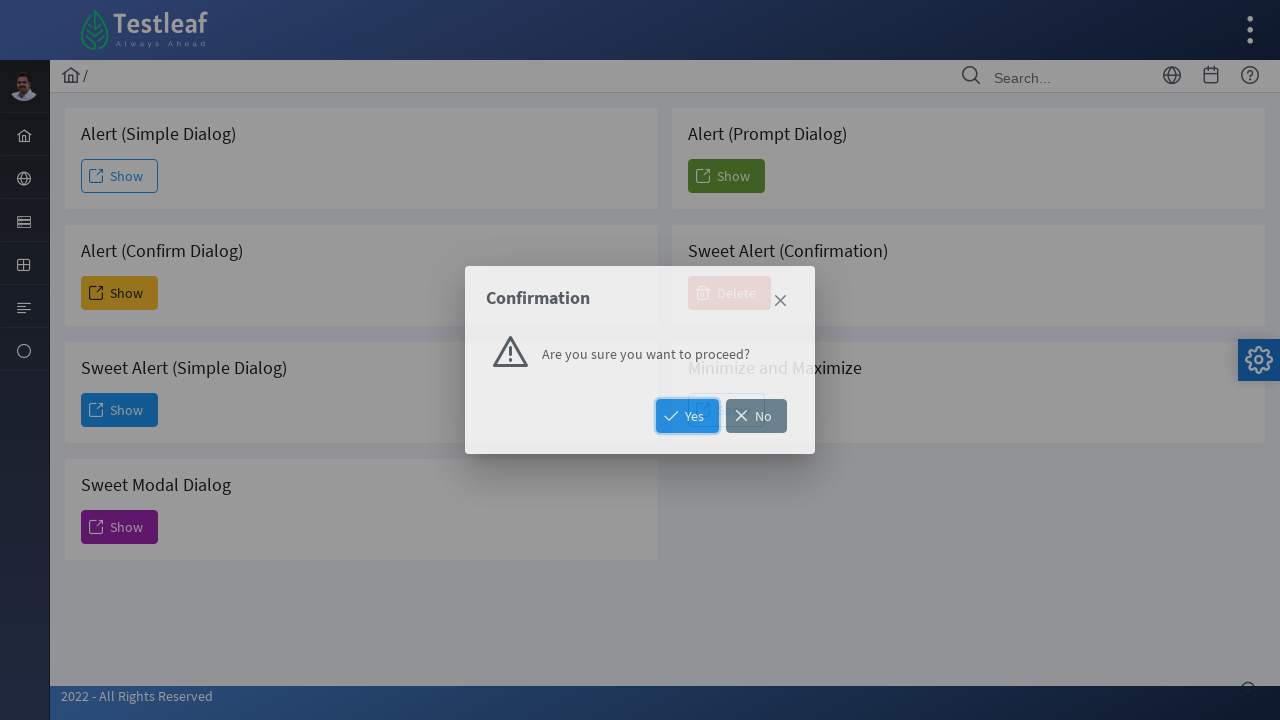

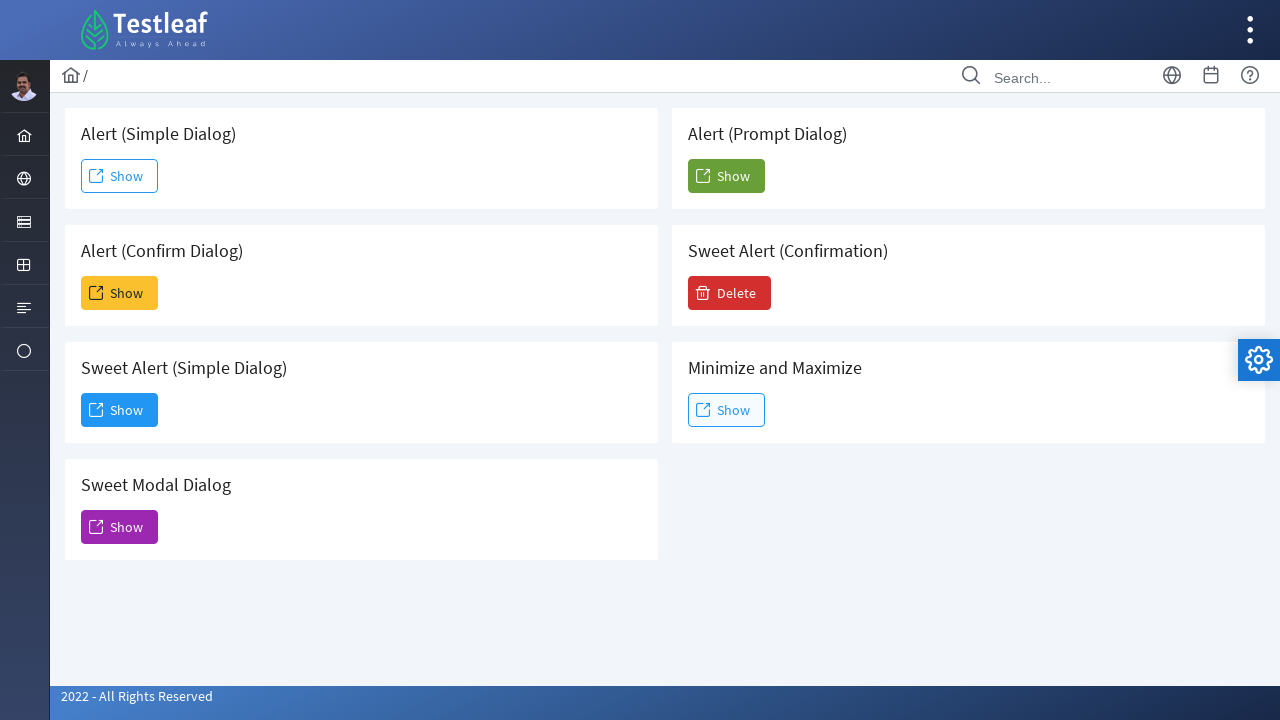